Tests window switching functionality by clicking a link that opens a new window, switching between windows, and verifying content in both

Starting URL: https://the-internet.herokuapp.com/windows

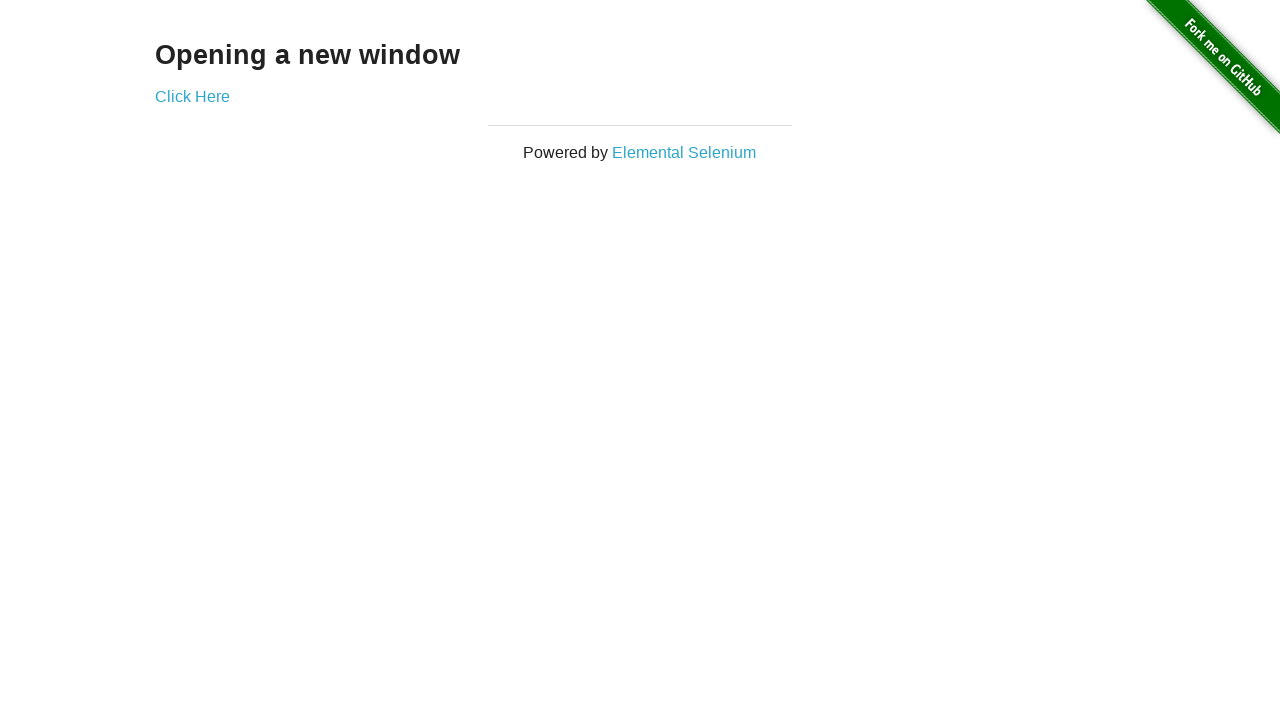

Clicked 'Click Here' link to open new window at (192, 96) on text='Click Here'
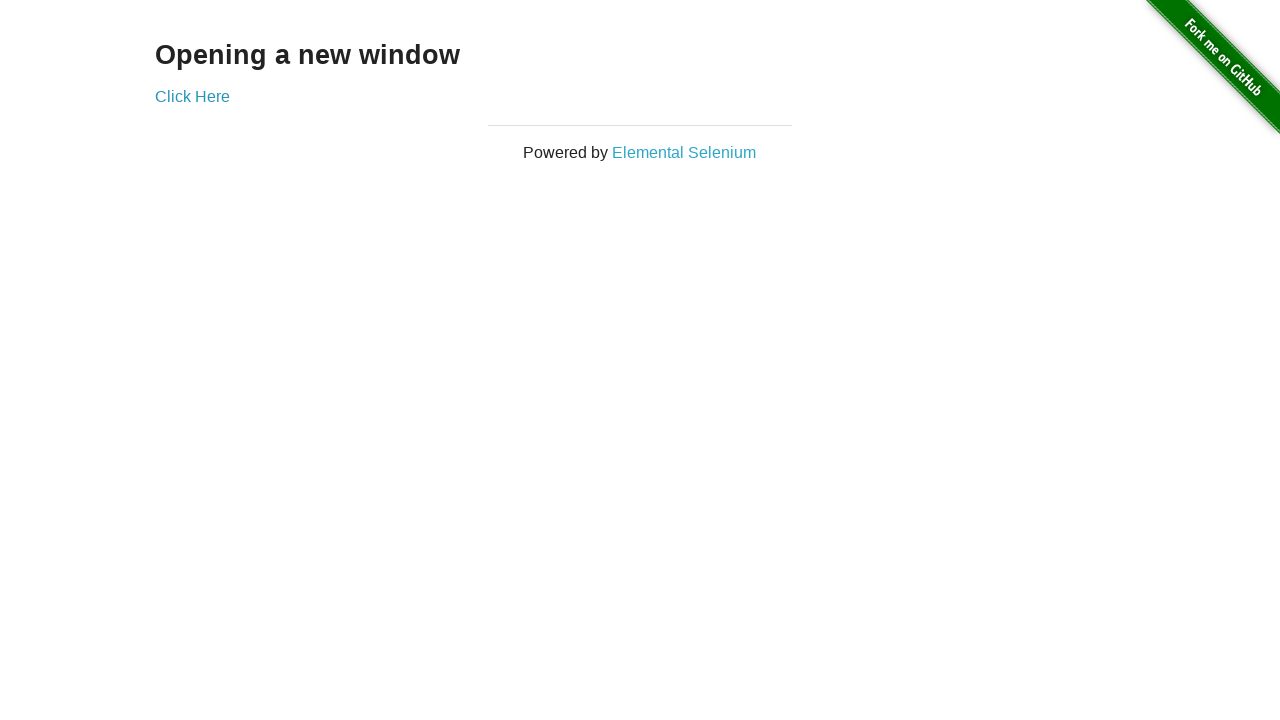

New window loaded and ready
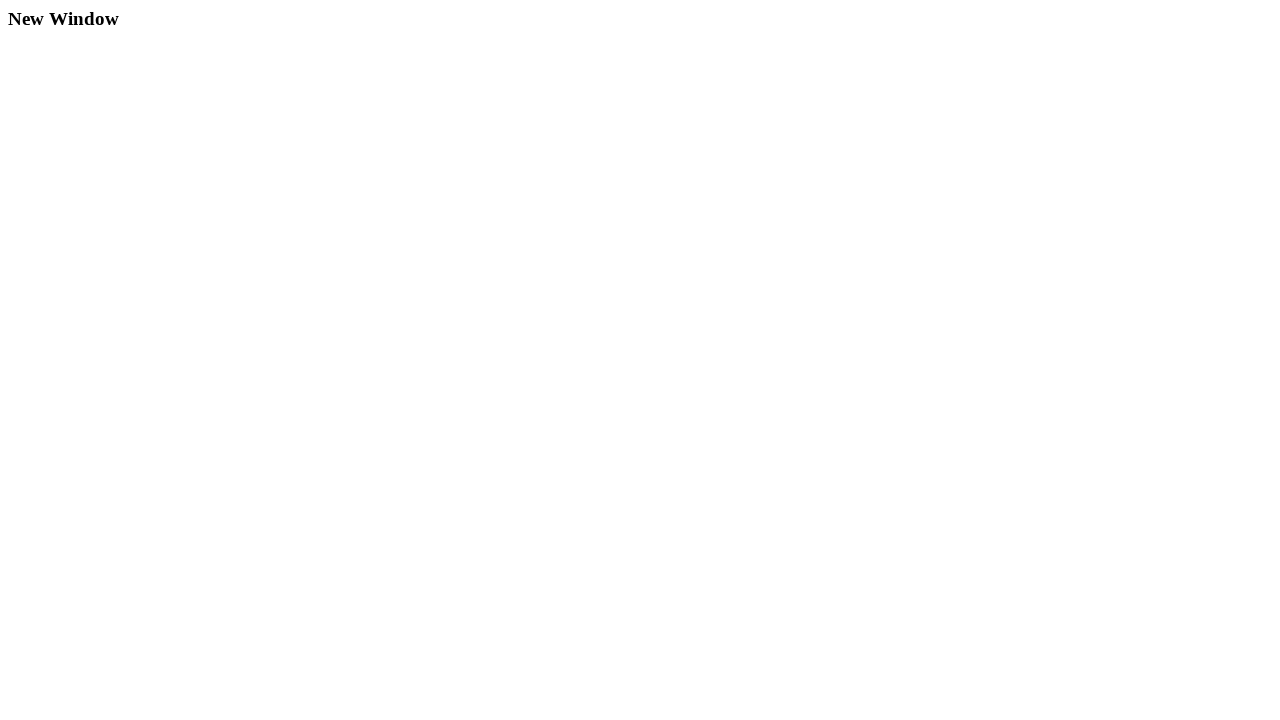

Verified 'New Window' heading is present in new window
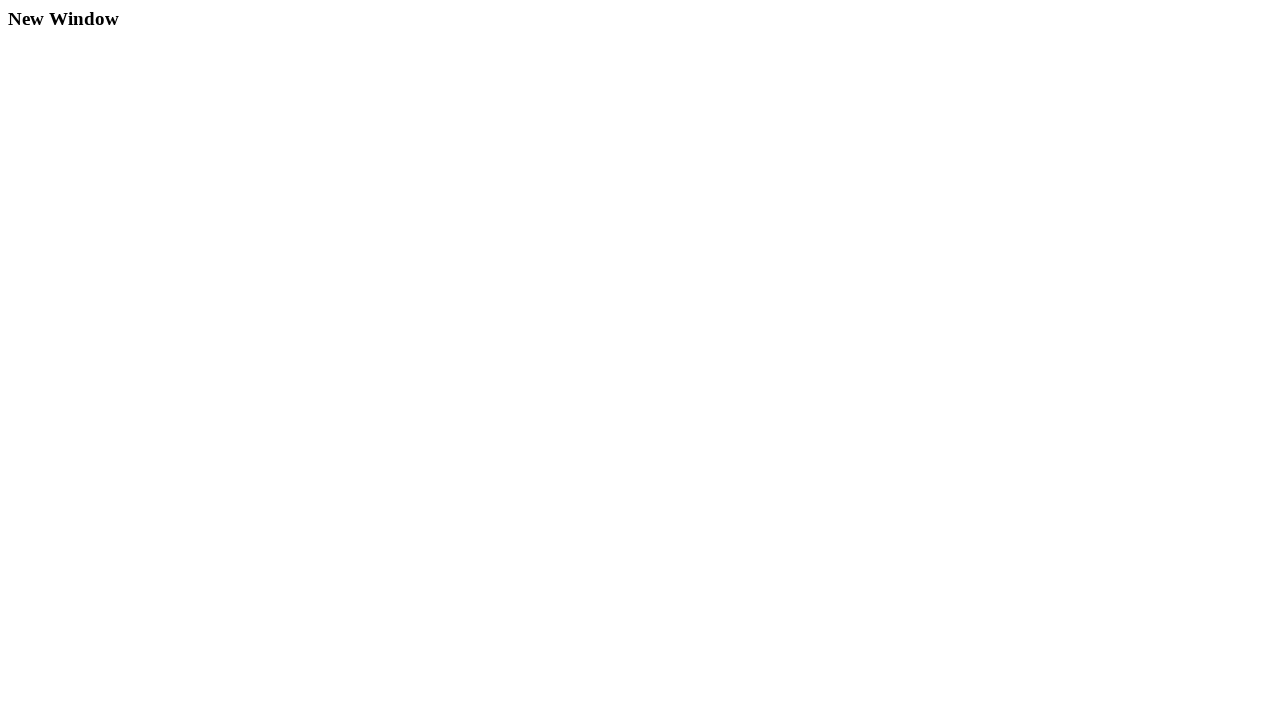

Switched back to original window
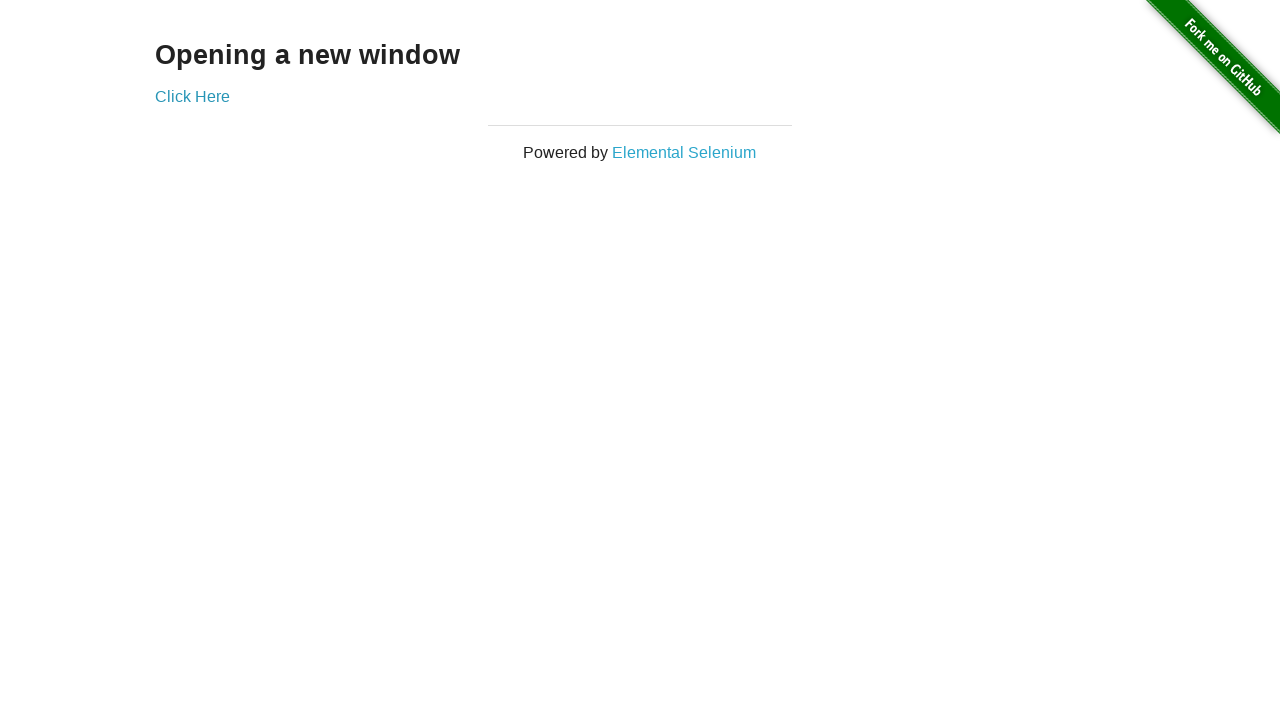

Verified heading is present in original window
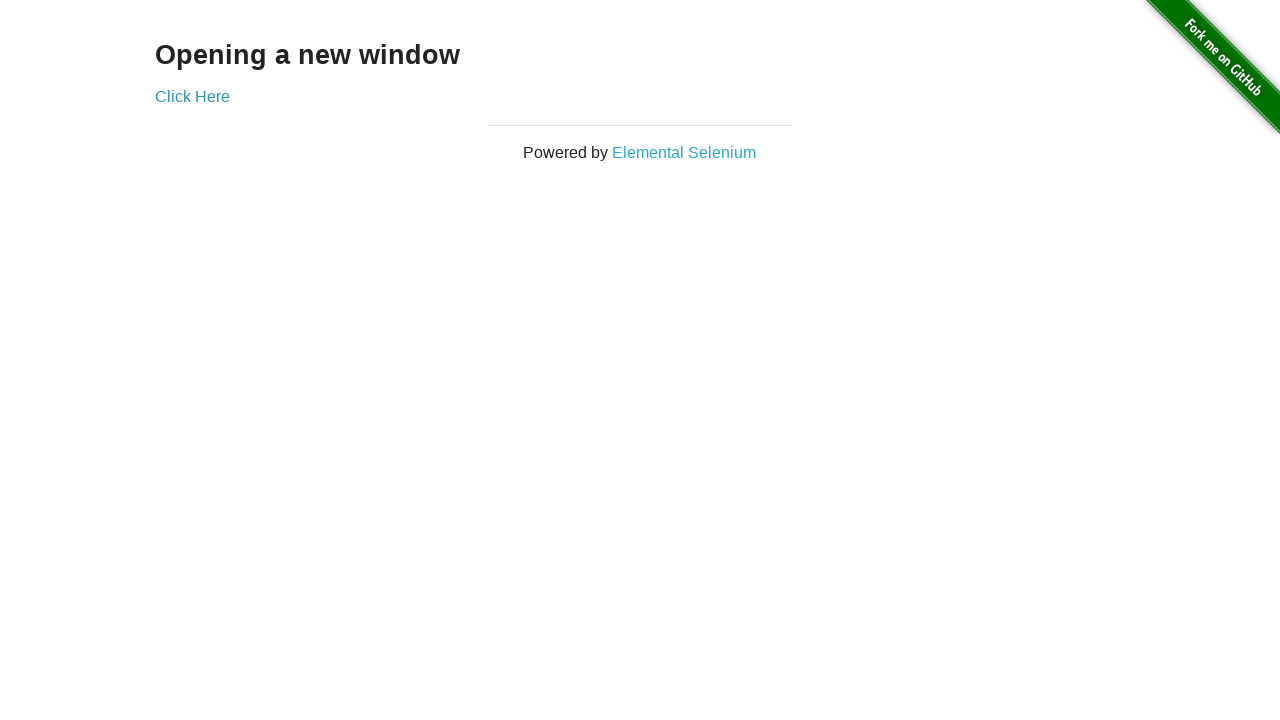

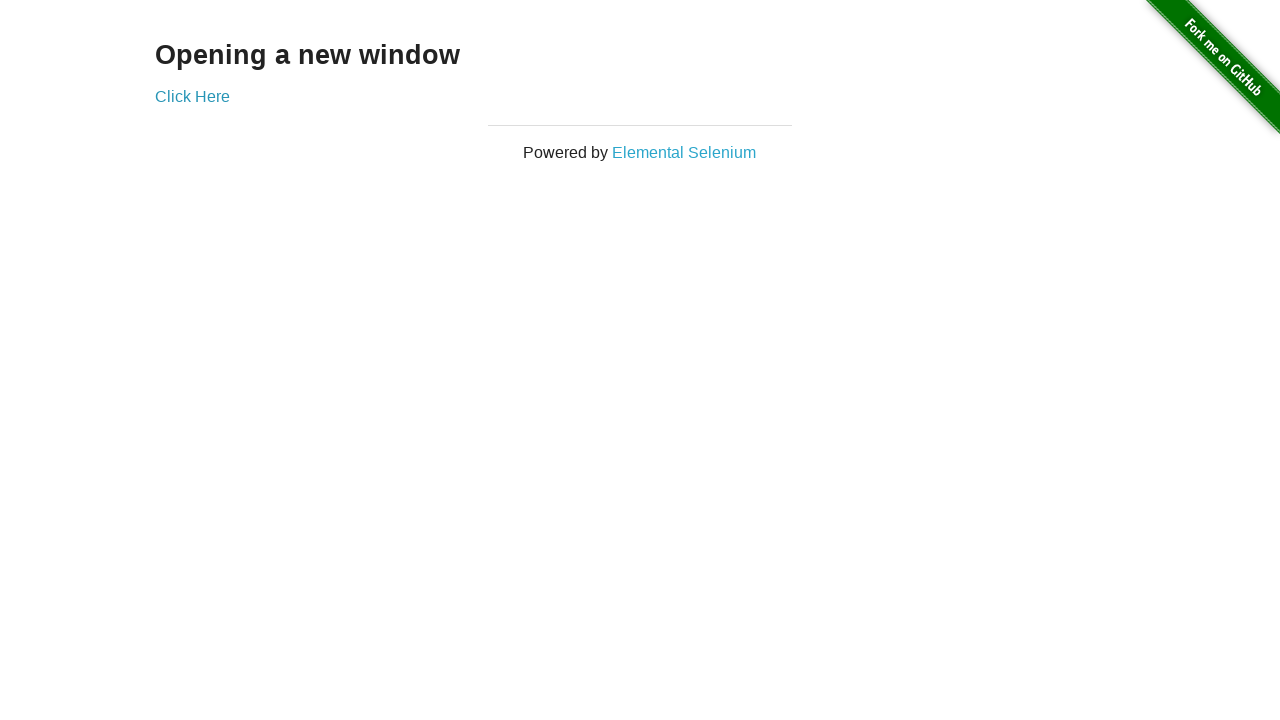